Tests that submitting an empty login form displays the error message "Epic sadface: Username is required"

Starting URL: https://www.saucedemo.com

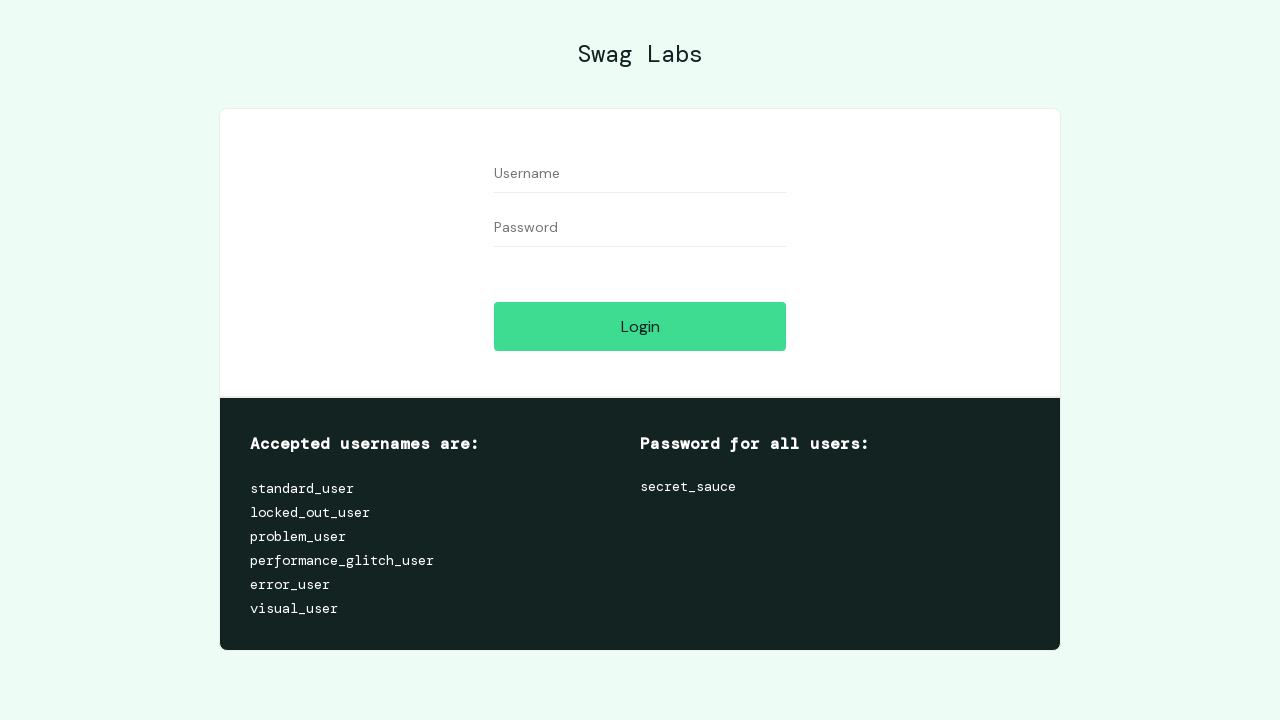

Username input field is visible
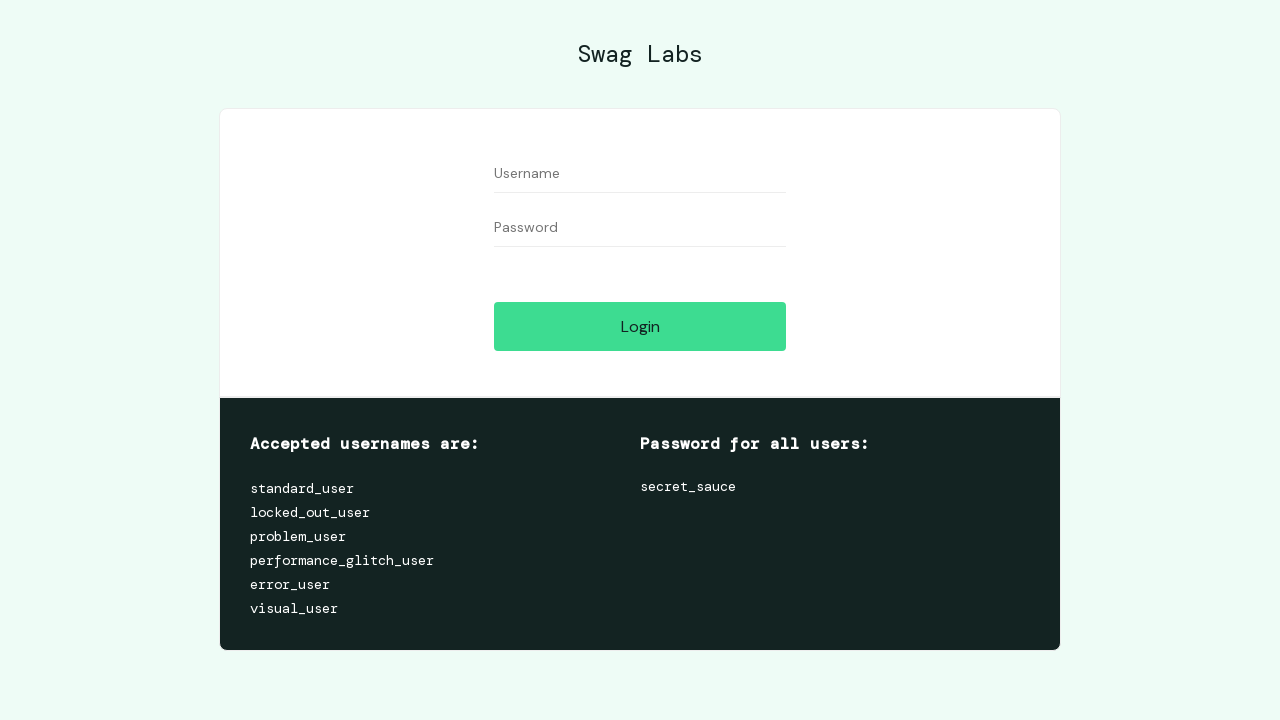

Password input field is visible
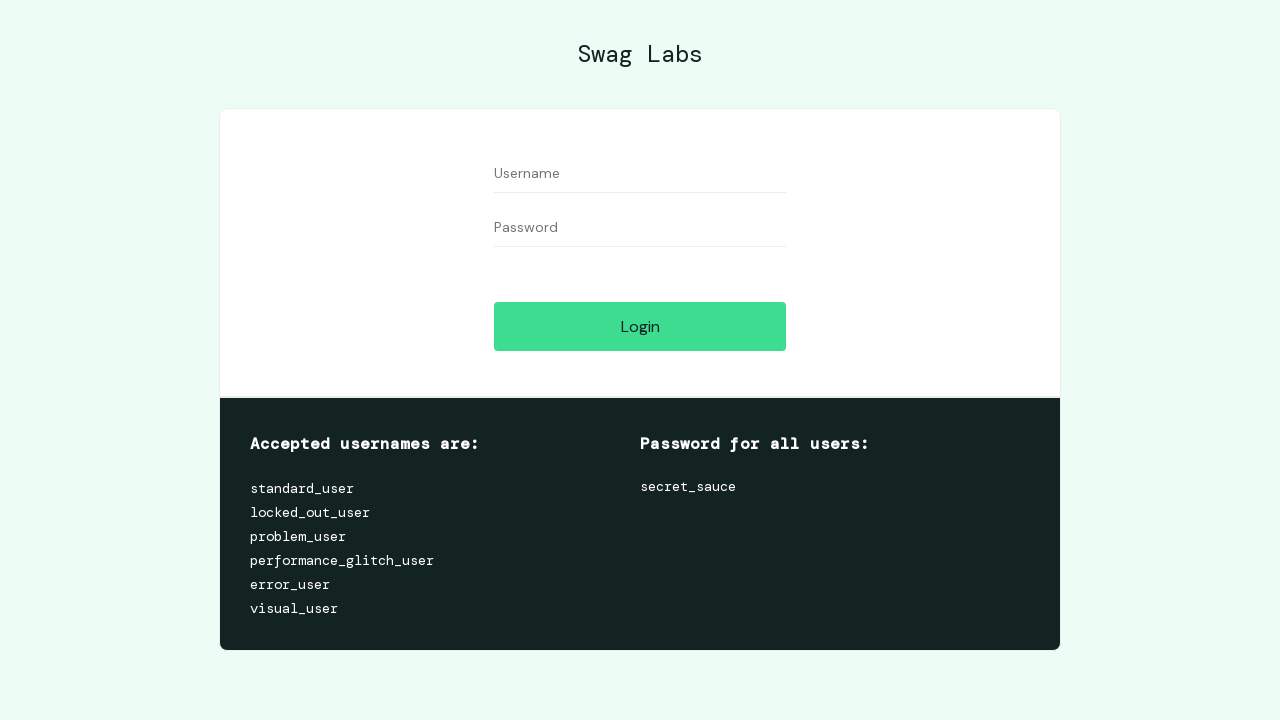

Clicked login button with empty username and password fields at (640, 326) on #login-button
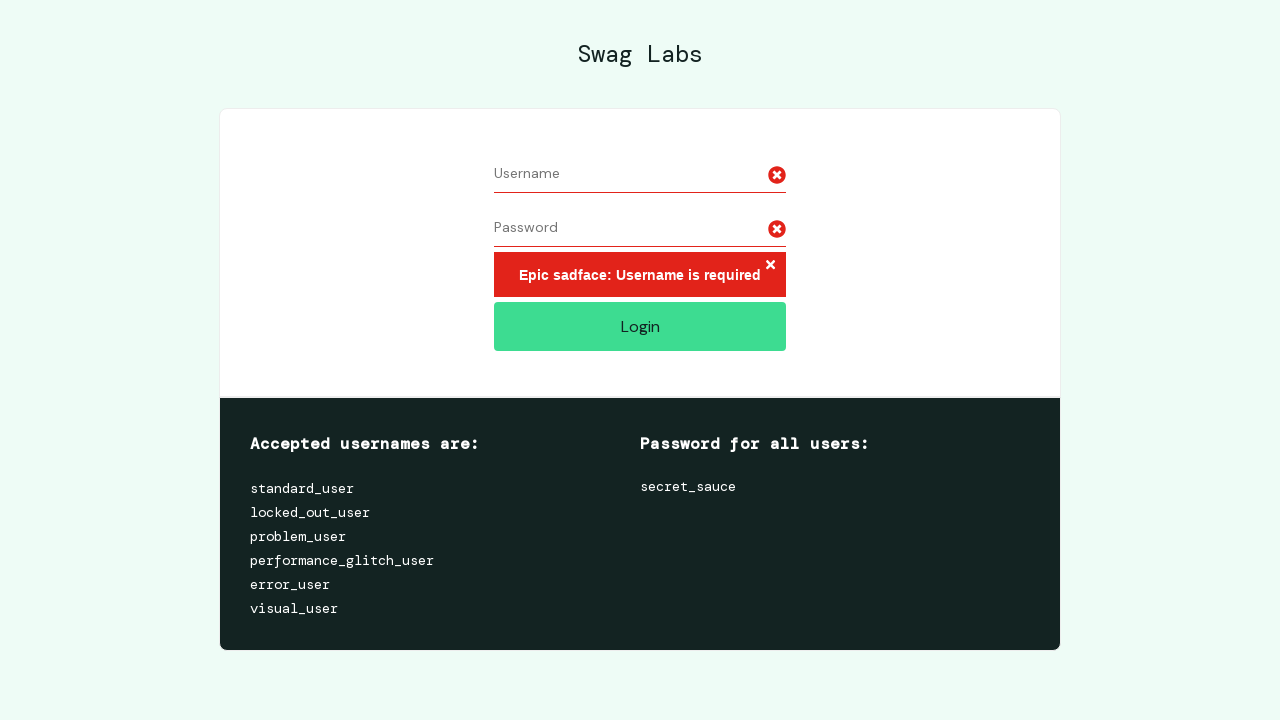

Located error message element
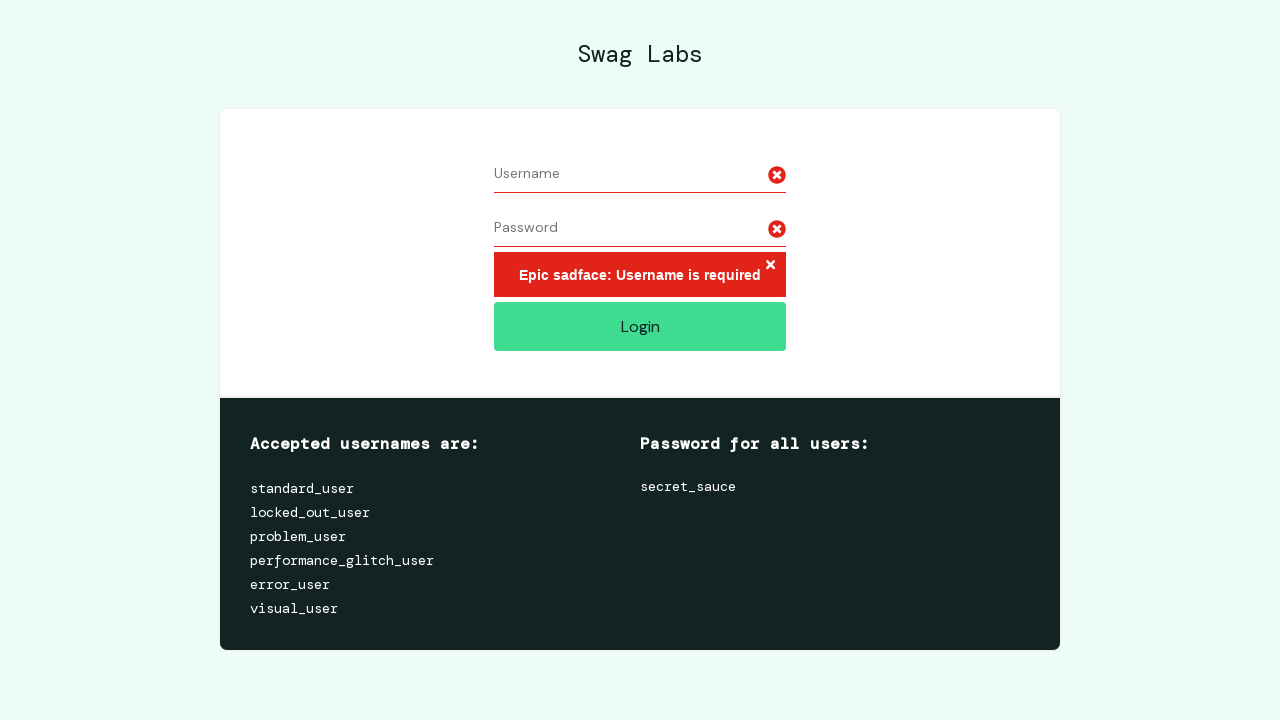

Error message is now visible
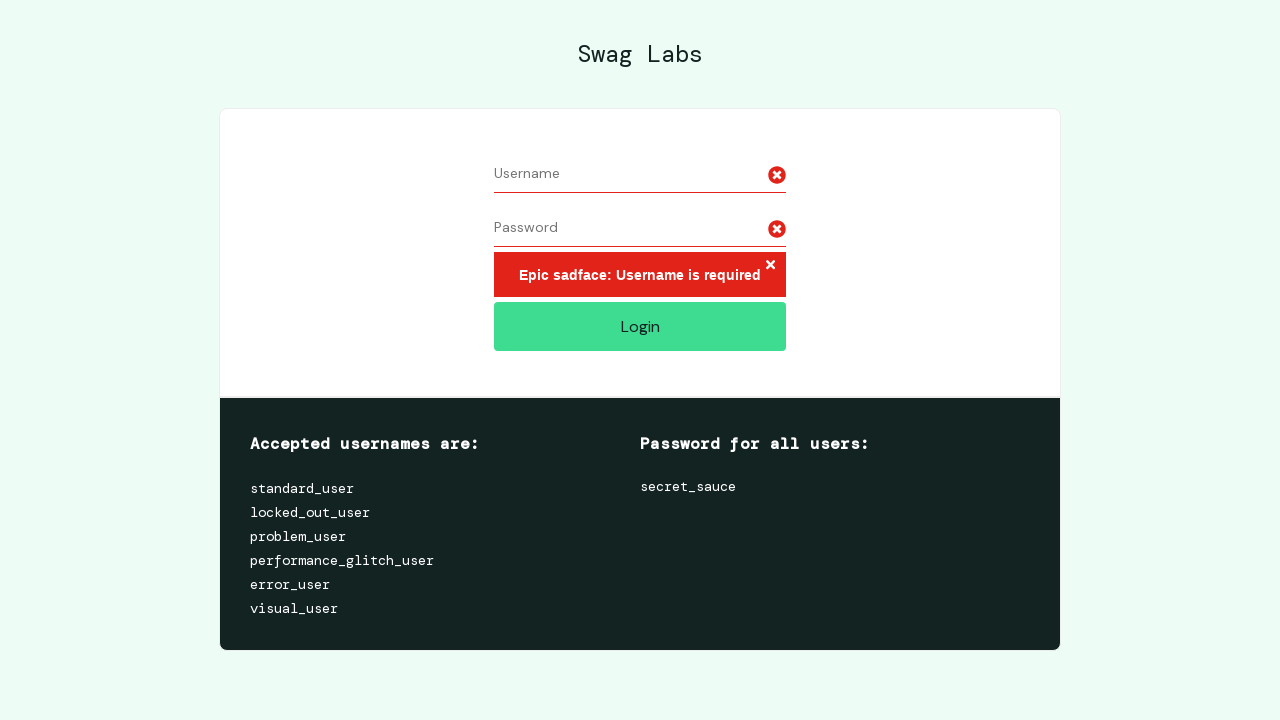

Verified error message text is 'Epic sadface: Username is required'
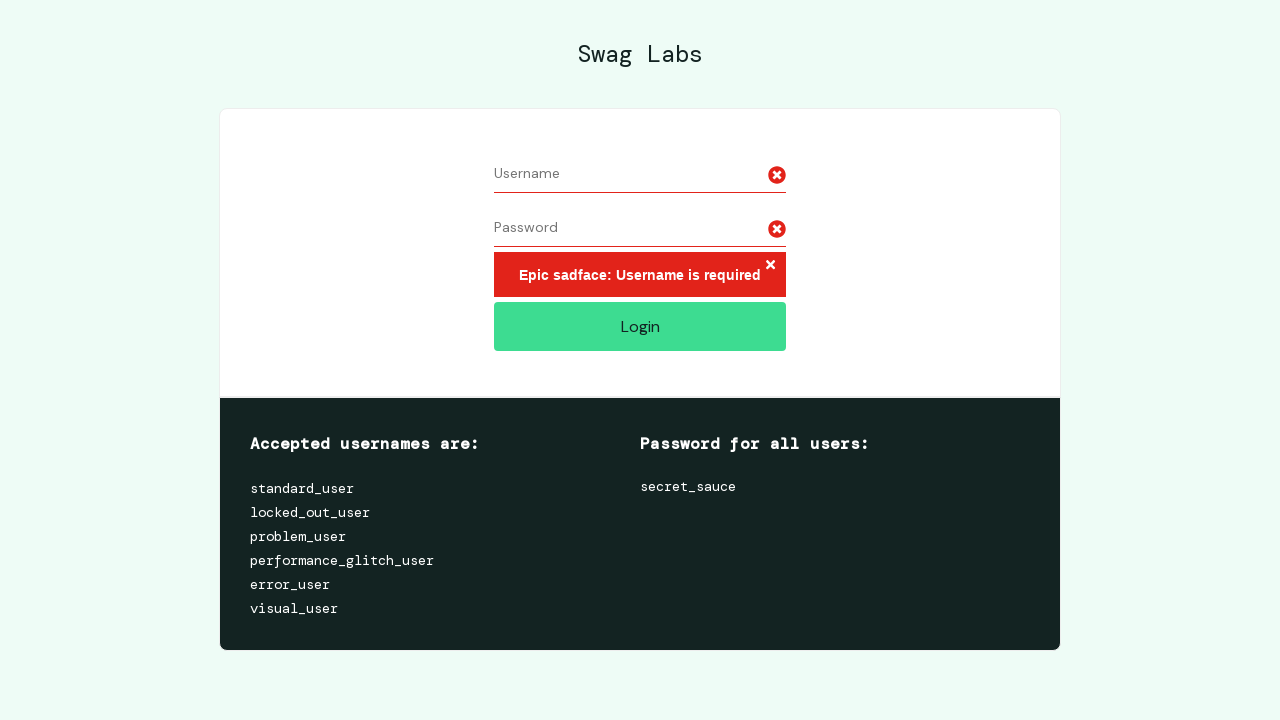

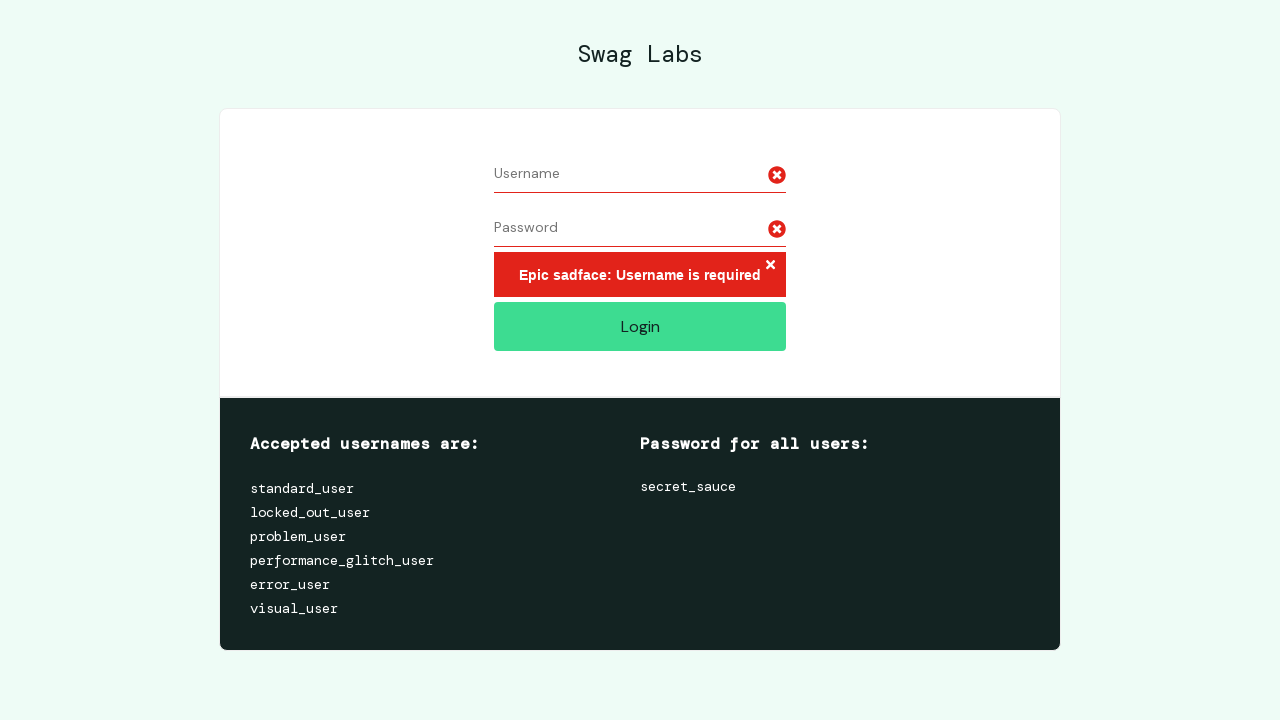